Tests fund transfer functionality by registering a user and transferring funds between accounts

Starting URL: https://parabank.parasoft.com/parabank/register.htm

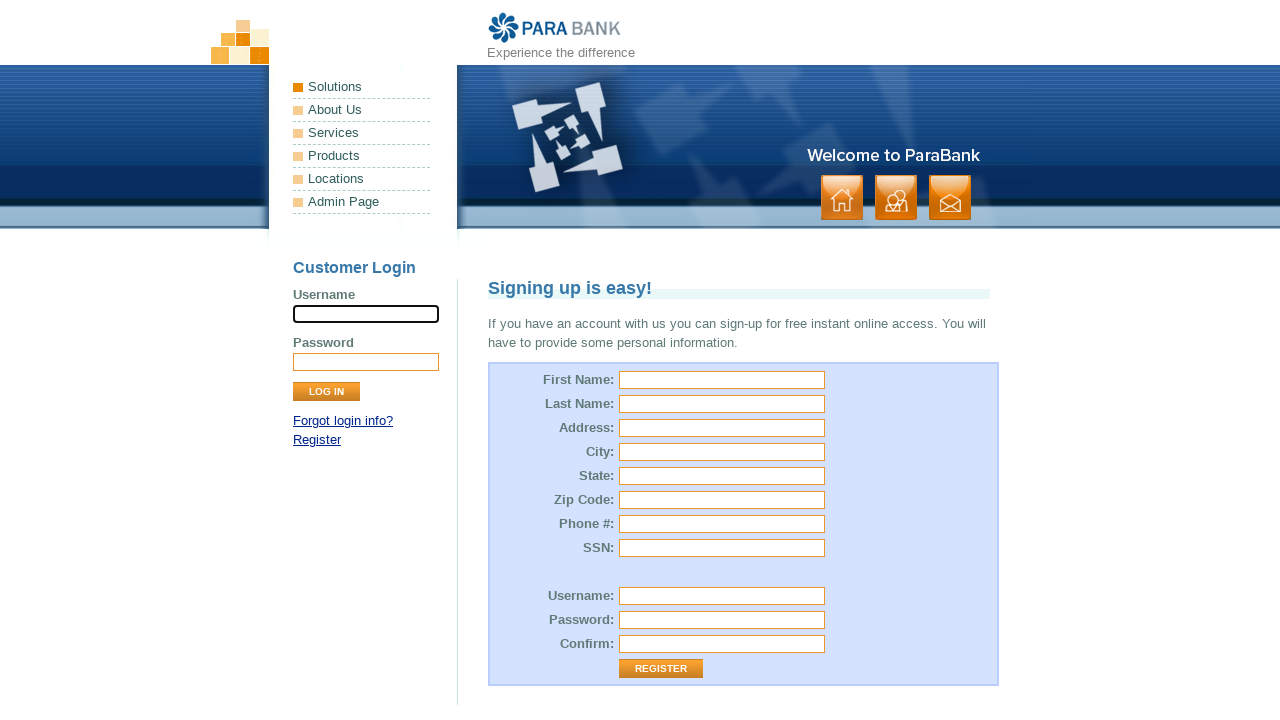

Filled first name field with 'Emma' on //*[@id="customer.firstName"]
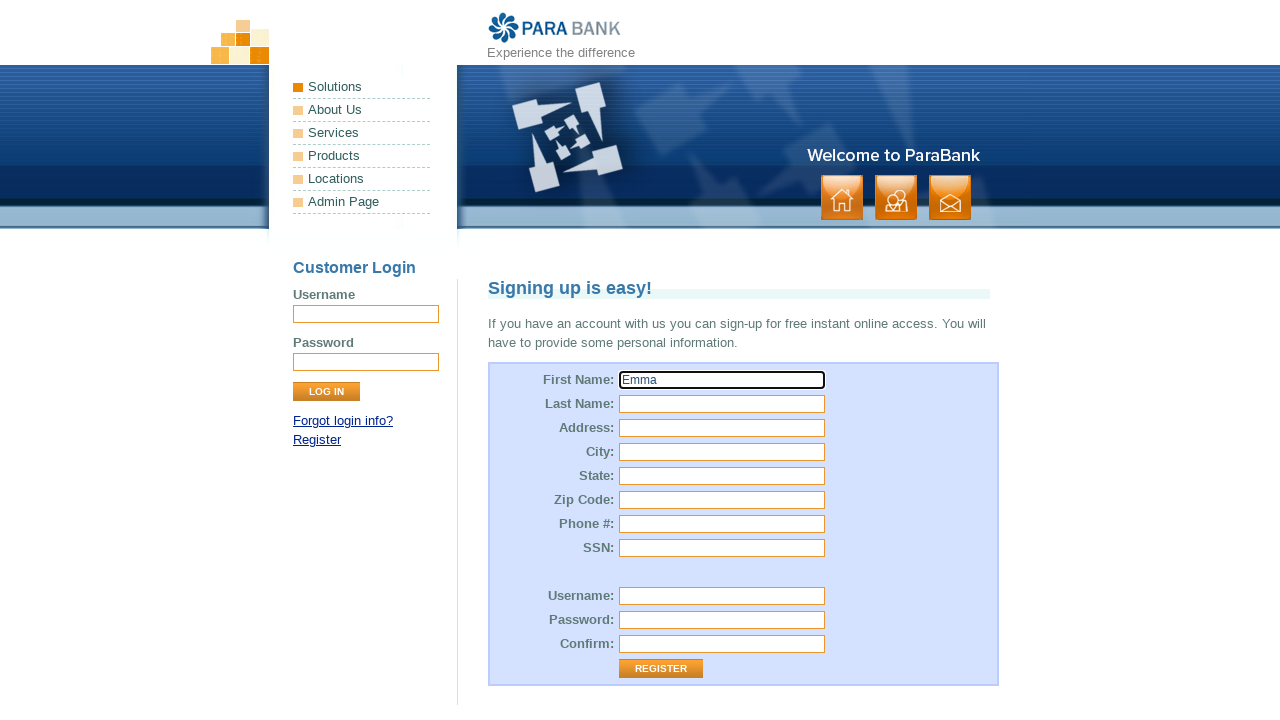

Filled last name field with 'Davis' on //*[@id="customer.lastName"]
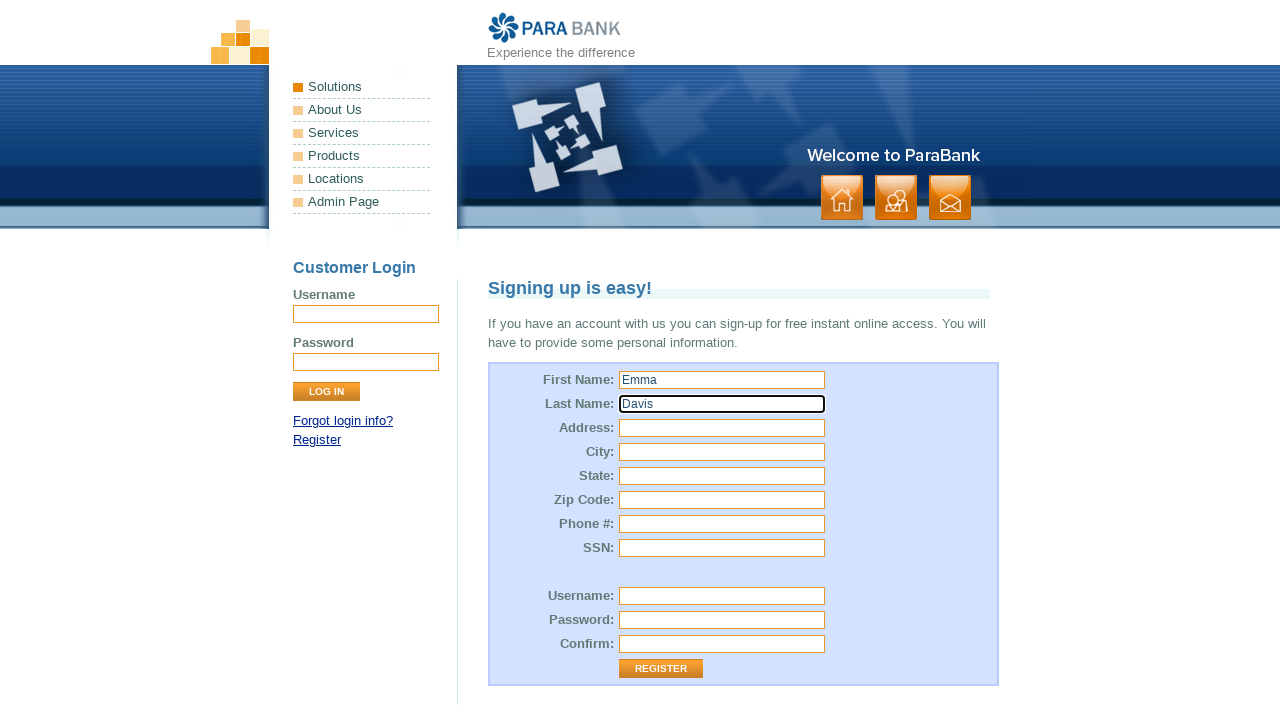

Filled street address with '321 Elm Street' on //*[@id="customer.address.street"]
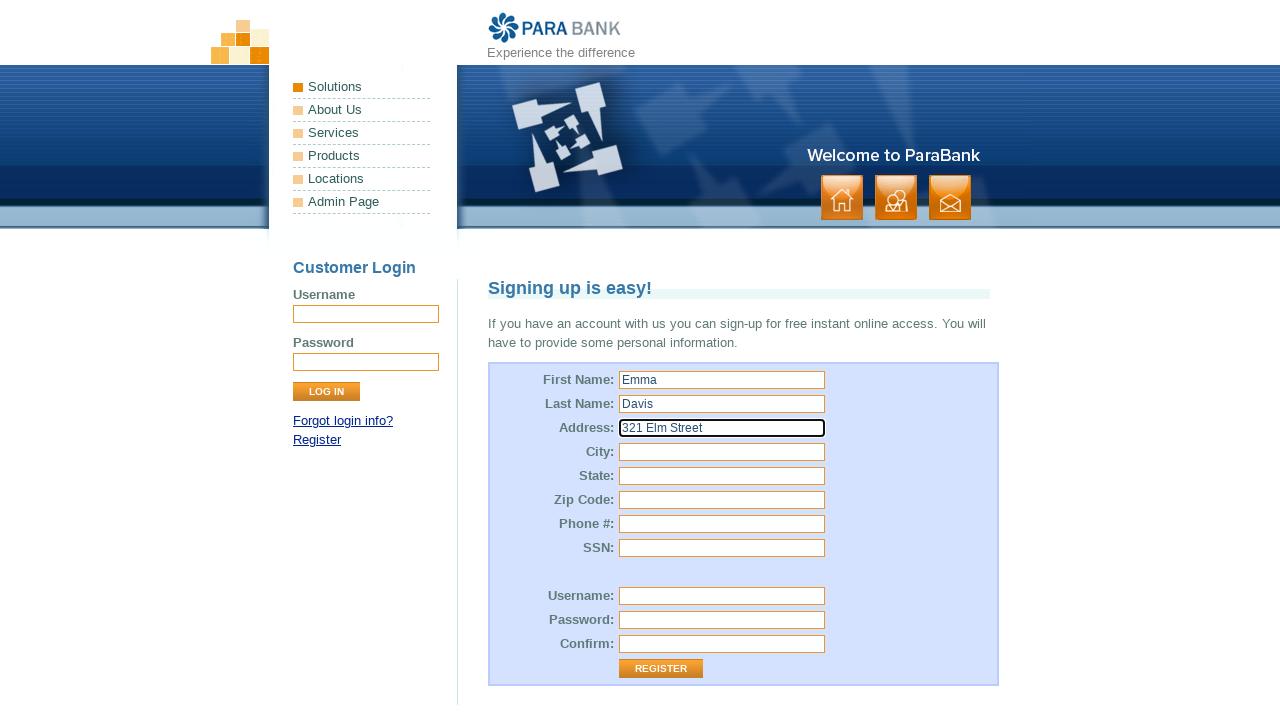

Filled city field with 'Phoenix' on //*[@id="customer.address.city"]
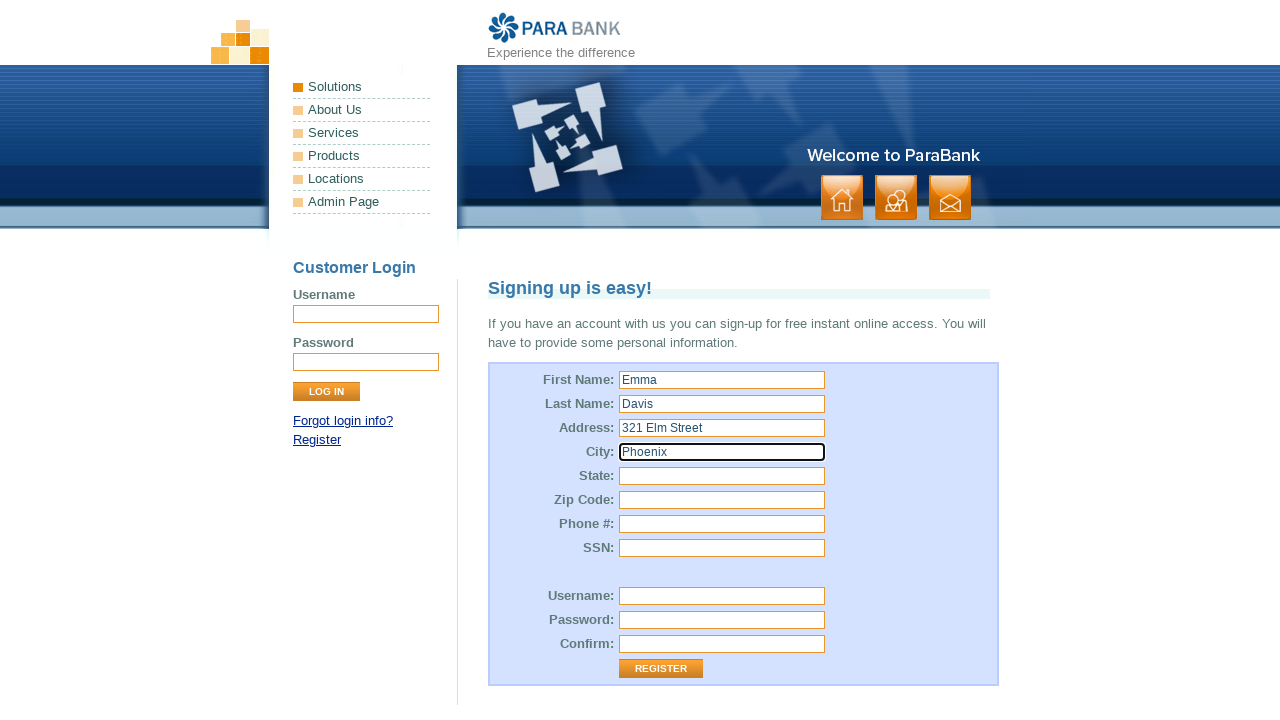

Filled state field with 'Arizona' on //*[@id="customer.address.state"]
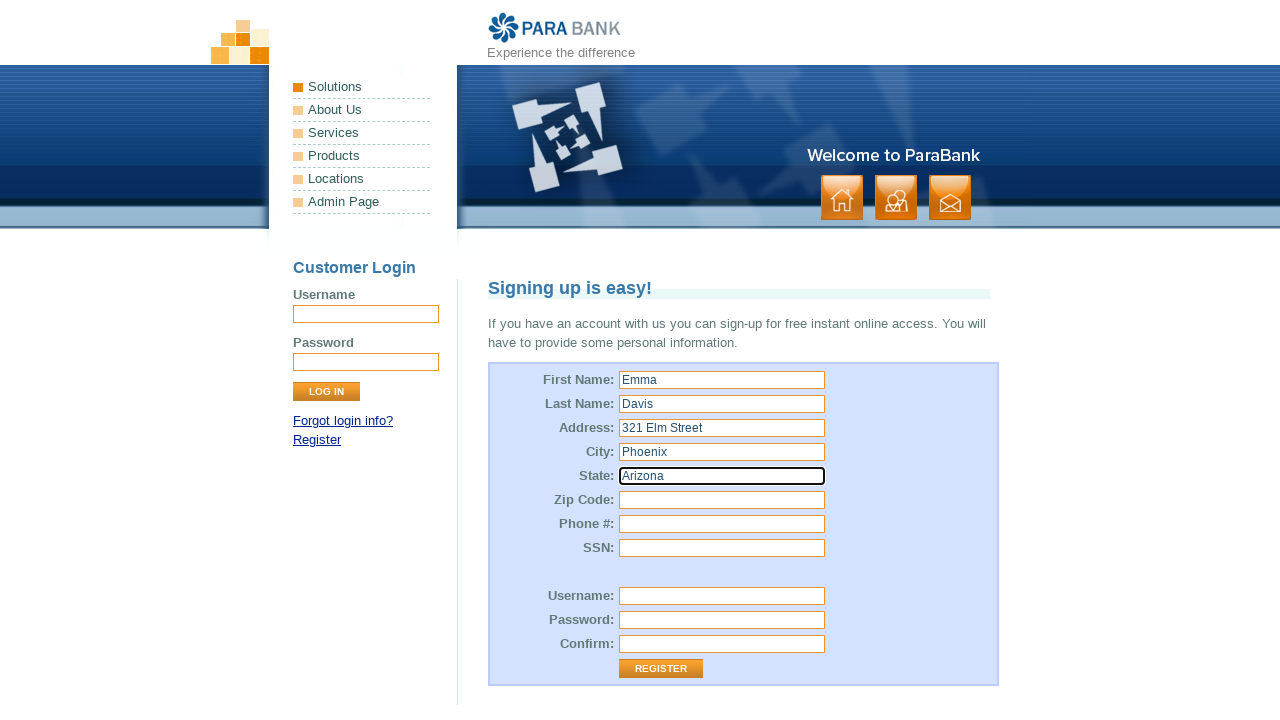

Filled zip code field with '85001' on //*[@id="customer.address.zipCode"]
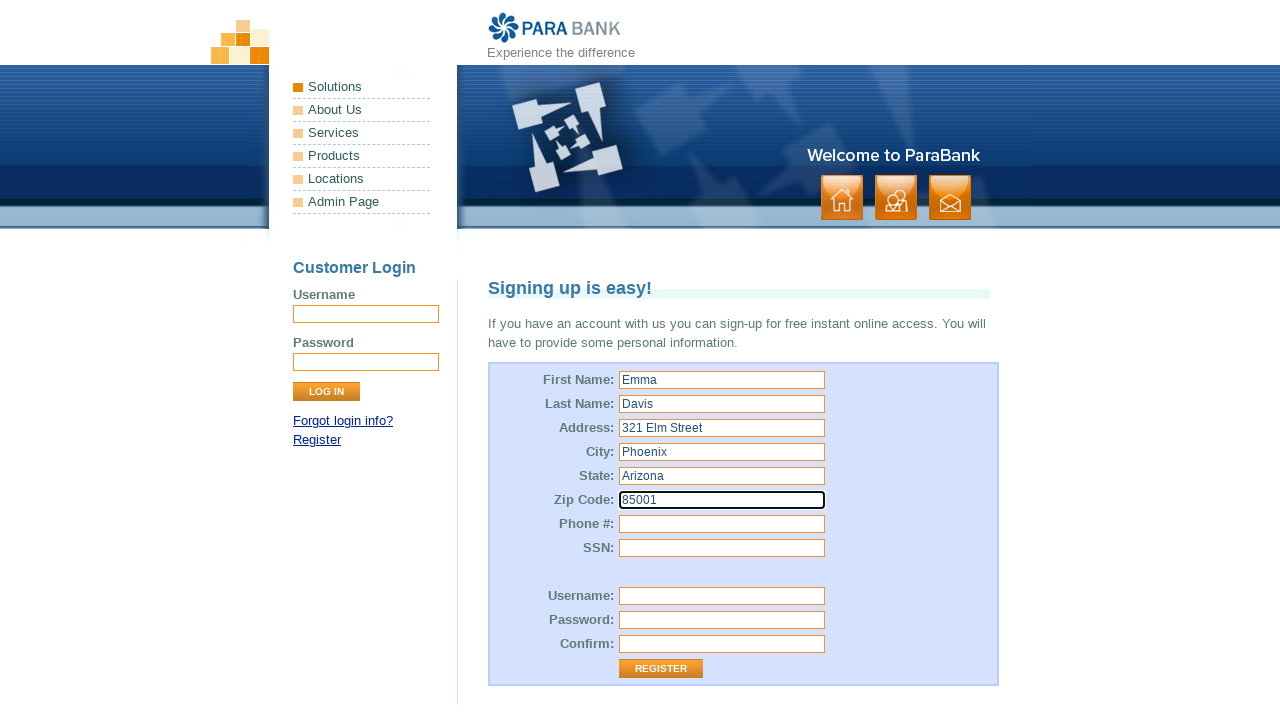

Filled phone number field with '602-555-0145' on //*[@id="customer.phoneNumber"]
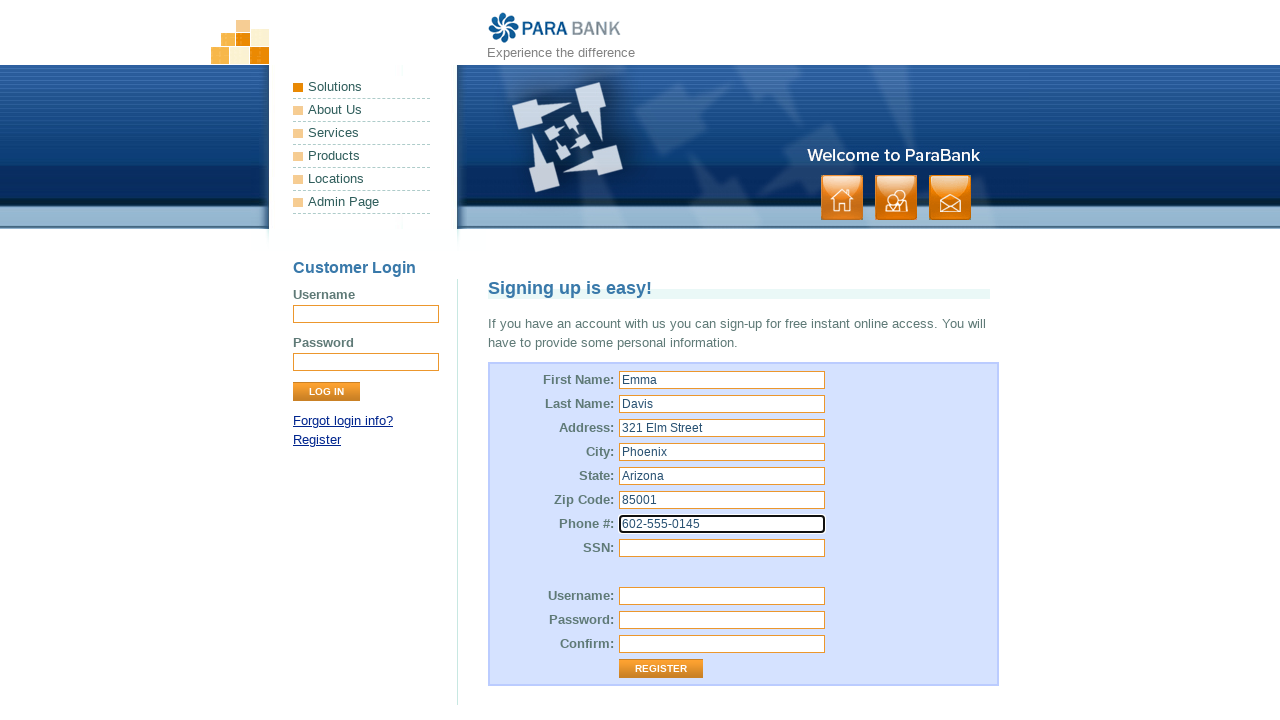

Filled SSN field with '789-01-2345' on //*[@id="customer.ssn"]
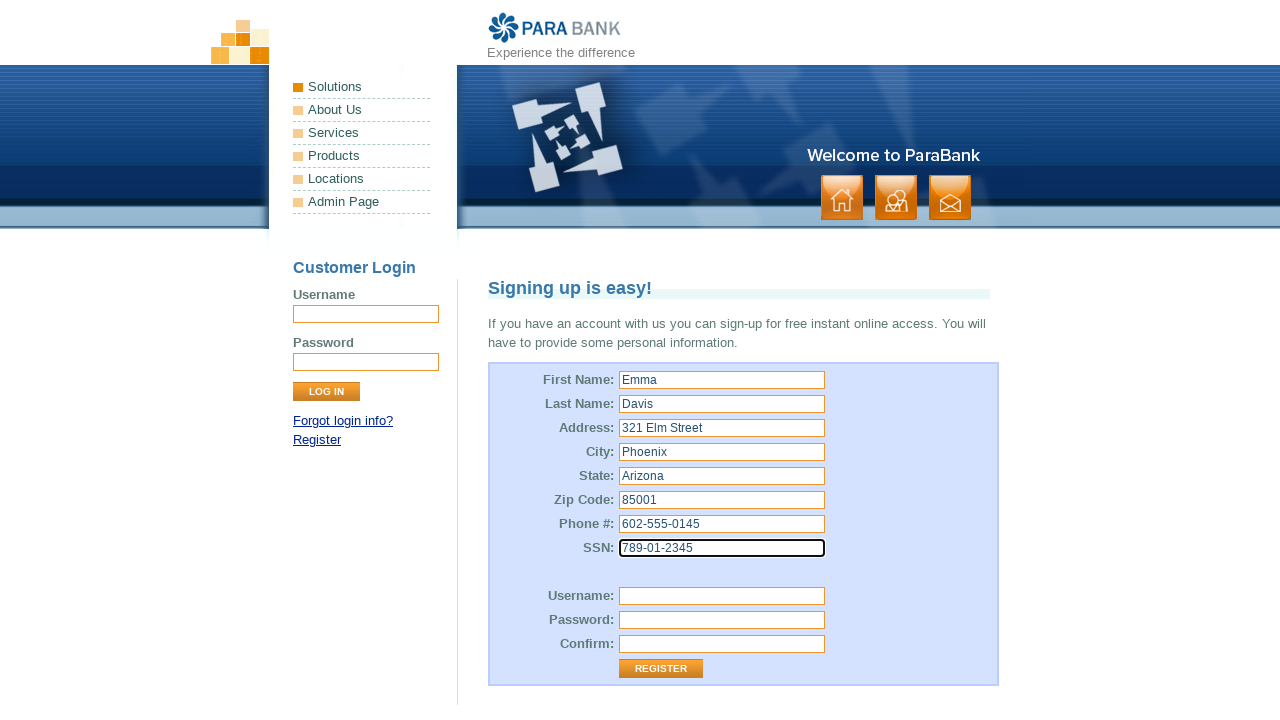

Filled username field with 'user1772111994' on //*[@id="customer.username"]
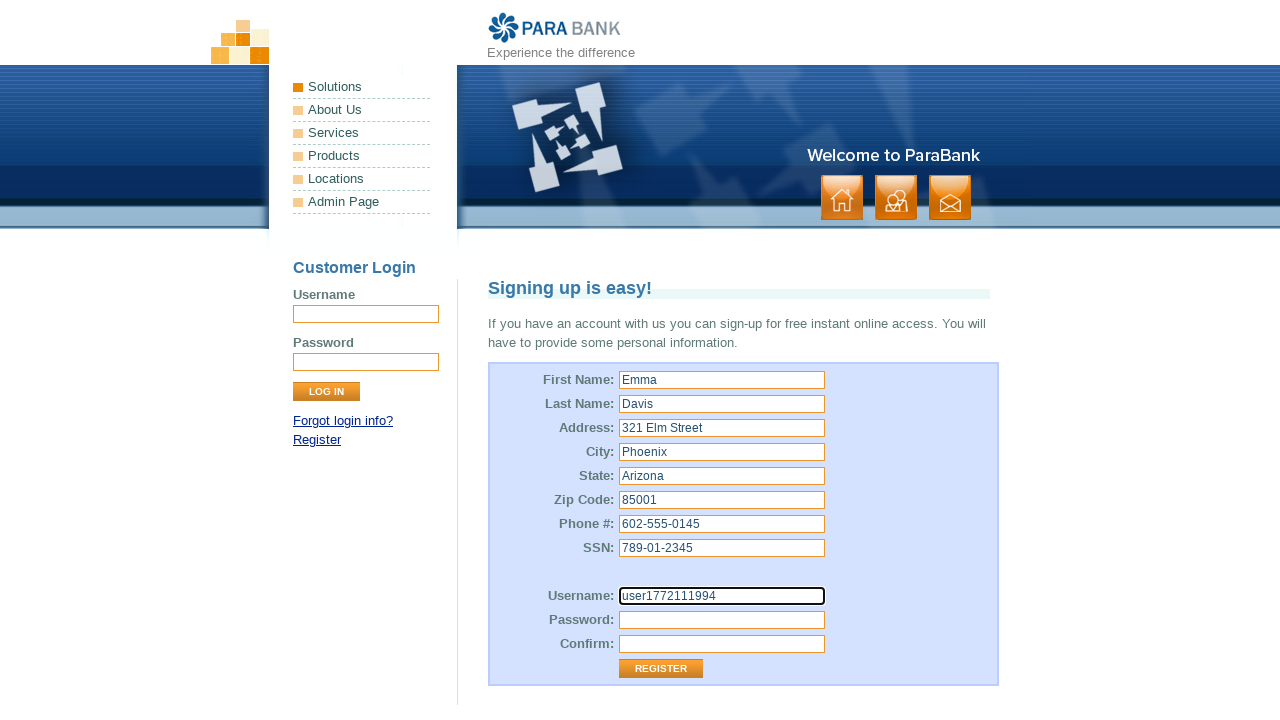

Filled password field with 'Transfer123' on //*[@id="customer.password"]
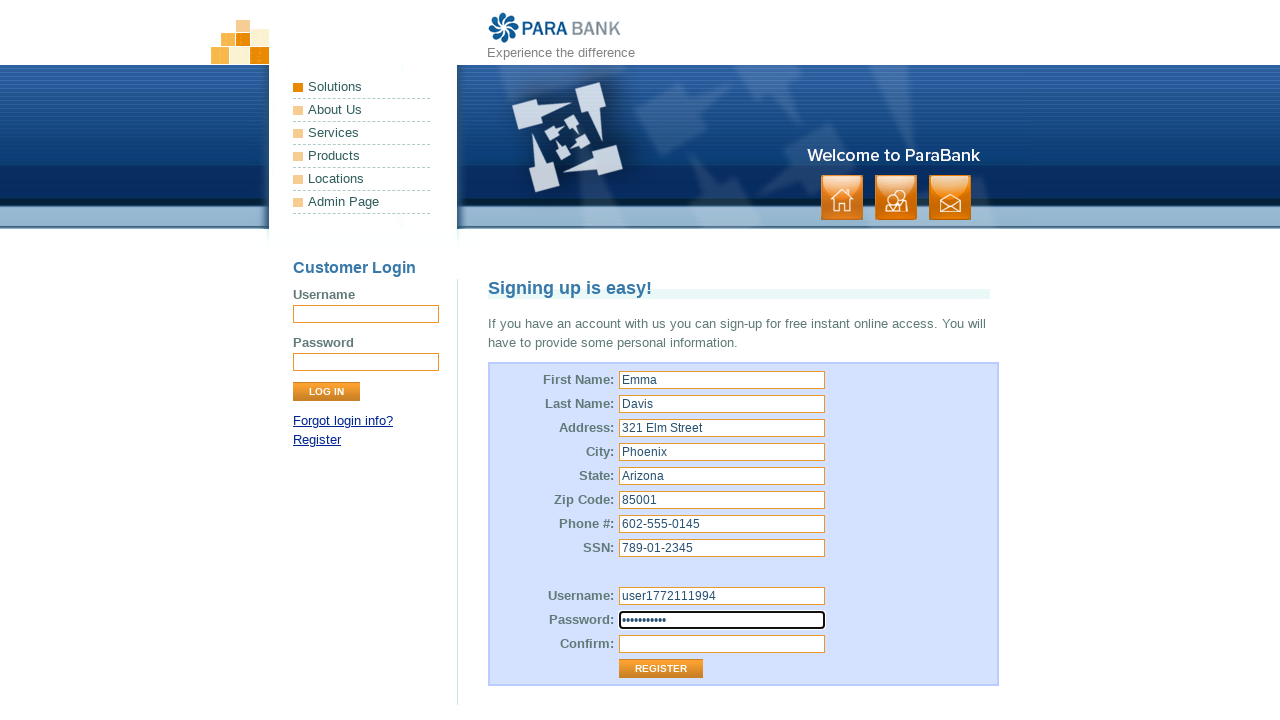

Filled repeated password field with 'Transfer123' on //*[@id="repeatedPassword"]
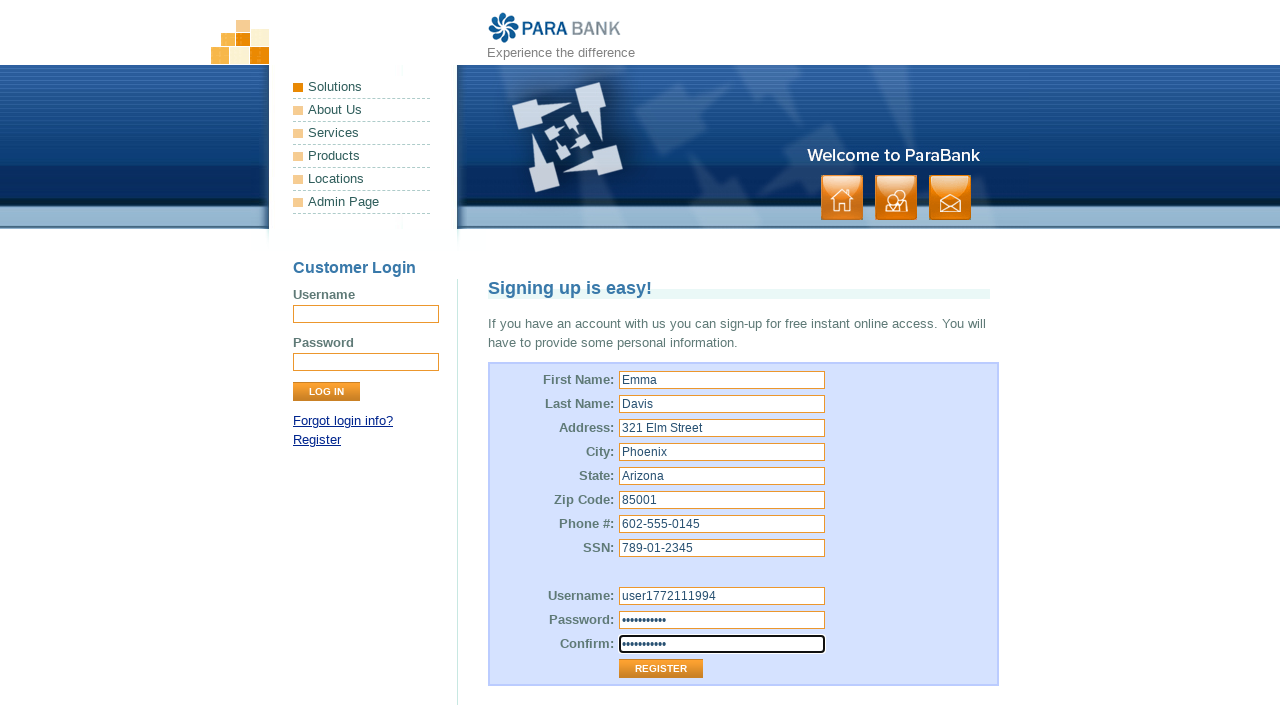

Clicked register button to submit registration form at (661, 669) on xpath=//*[@id="customerForm"]/table/tbody/tr[13]/td[2]/input
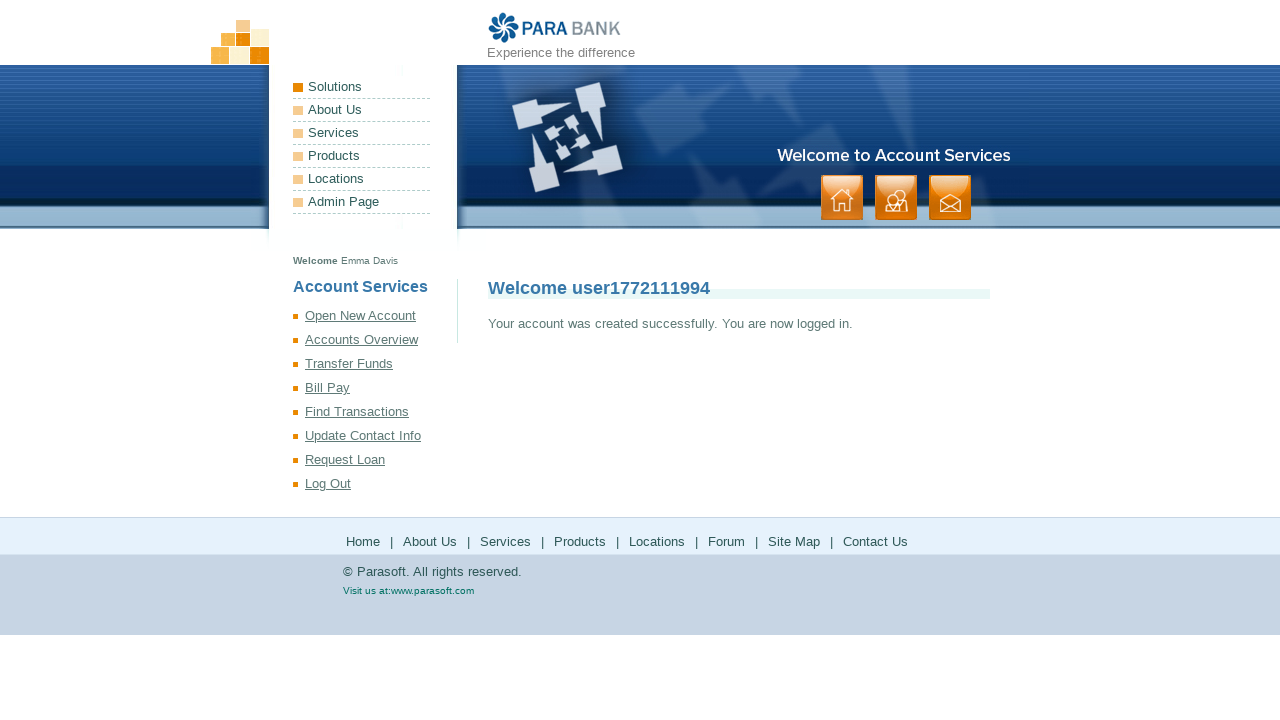

User registration completed successfully
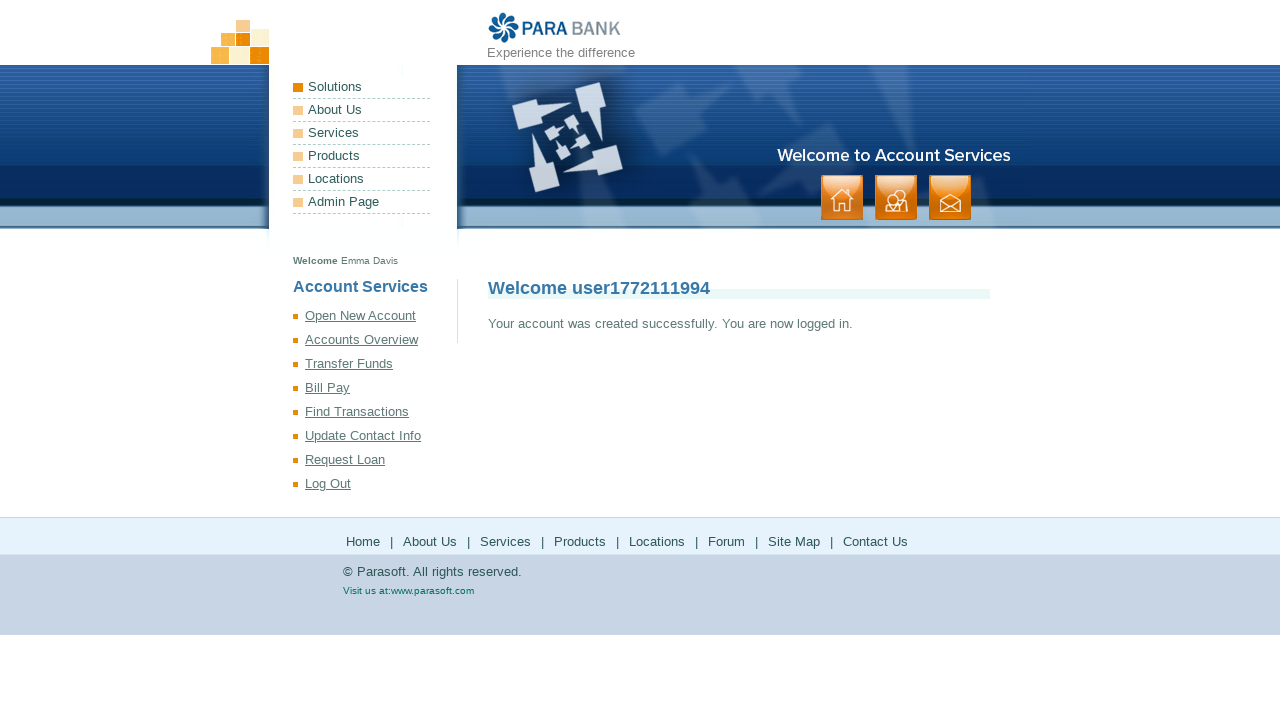

Clicked on Transfer Funds navigation link at (375, 364) on xpath=//*[@id="leftPanel"]/ul/li[3]/a
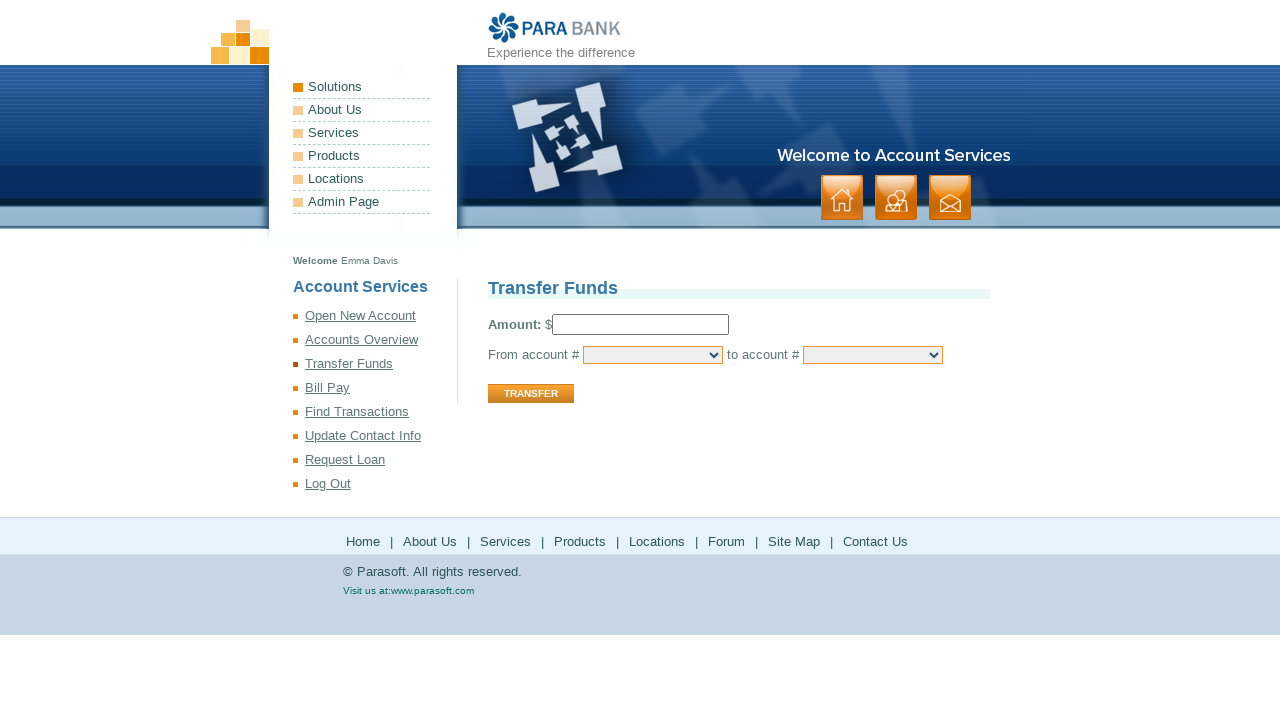

Entered transfer amount of '100' in amount field on //*[@id="amount"]
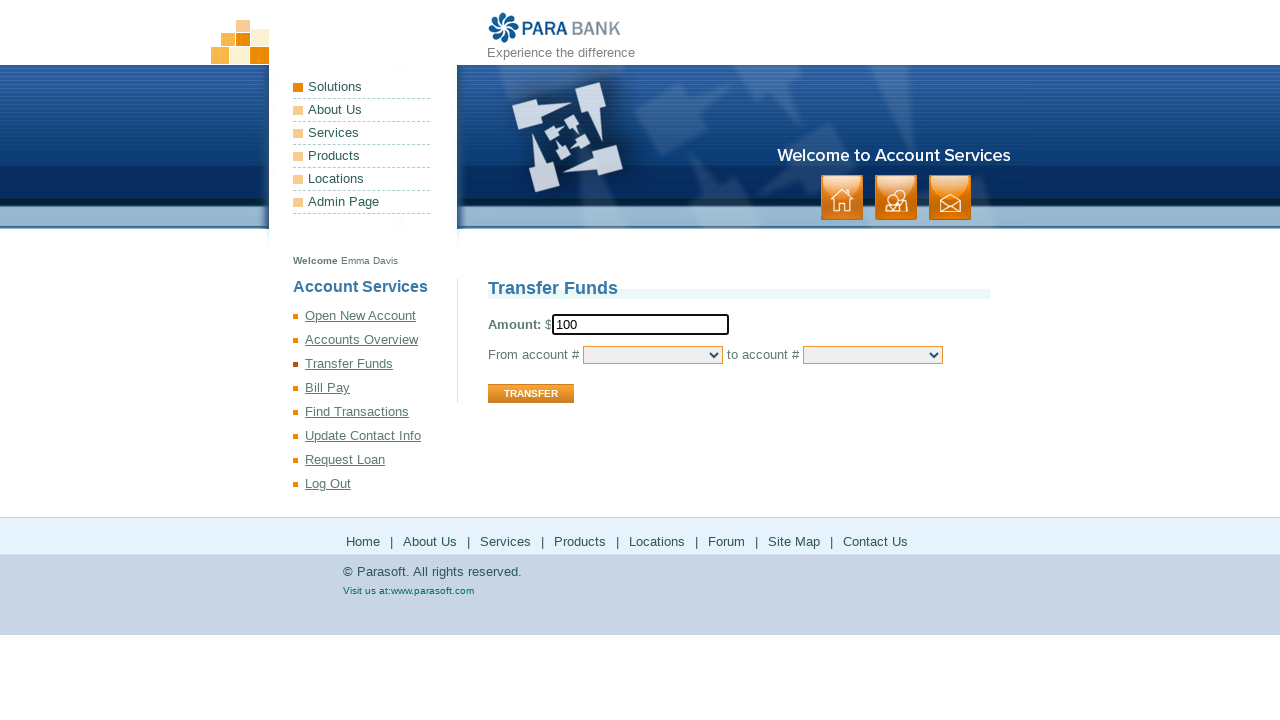

Clicked submit button to complete fund transfer at (531, 394) on xpath=//*[@id="transferForm"]/div[2]/input
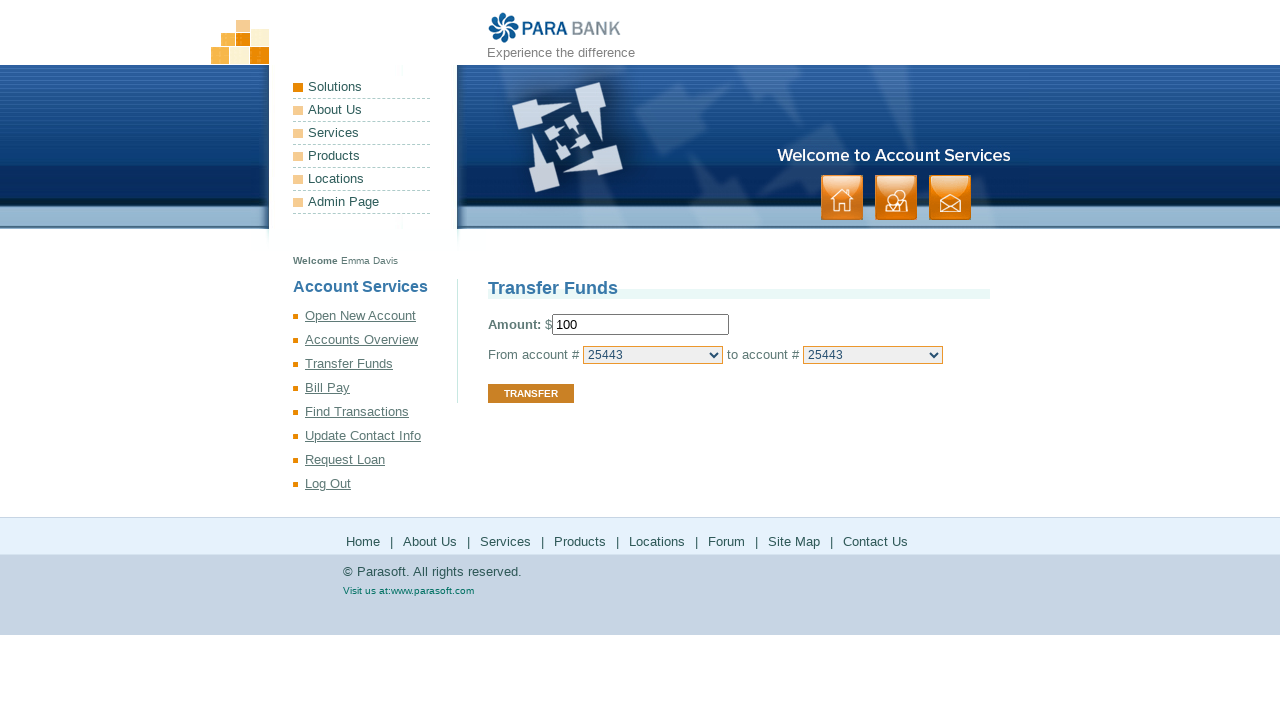

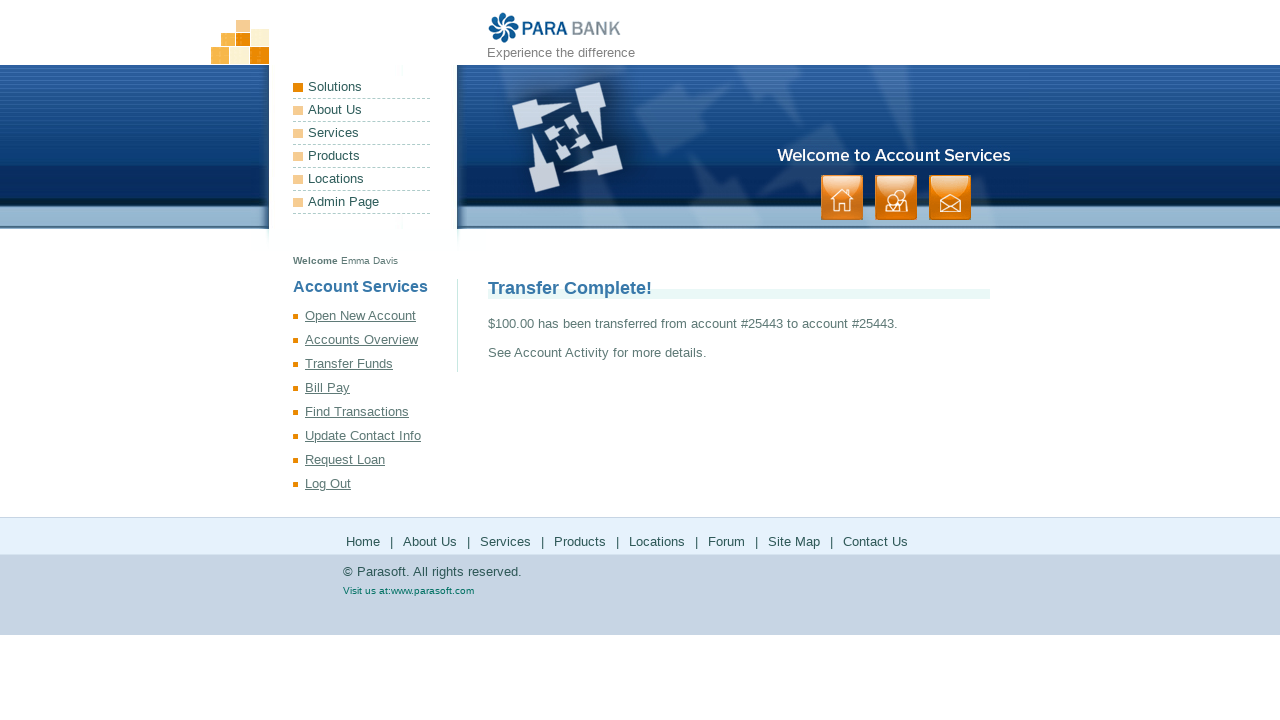